Tests that entered text is trimmed when editing a todo item

Starting URL: https://demo.playwright.dev/todomvc

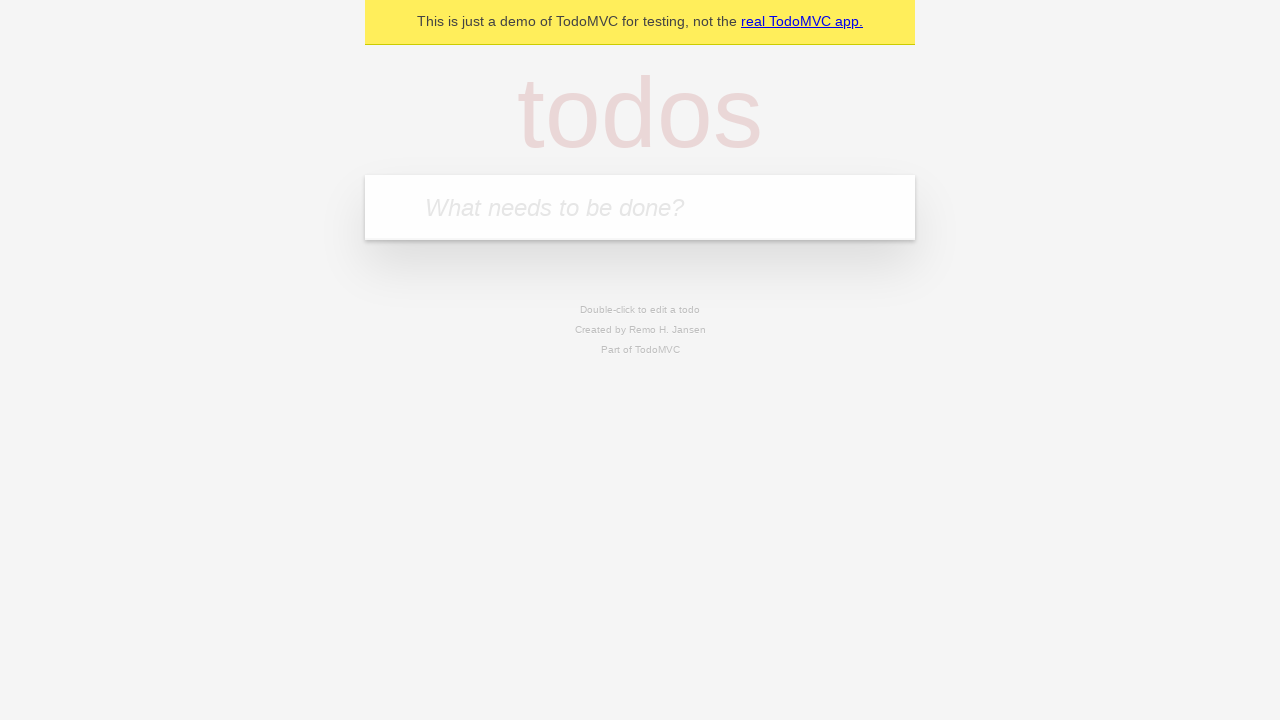

Filled new todo input with 'buy some cheese' on internal:attr=[placeholder="What needs to be done?"i]
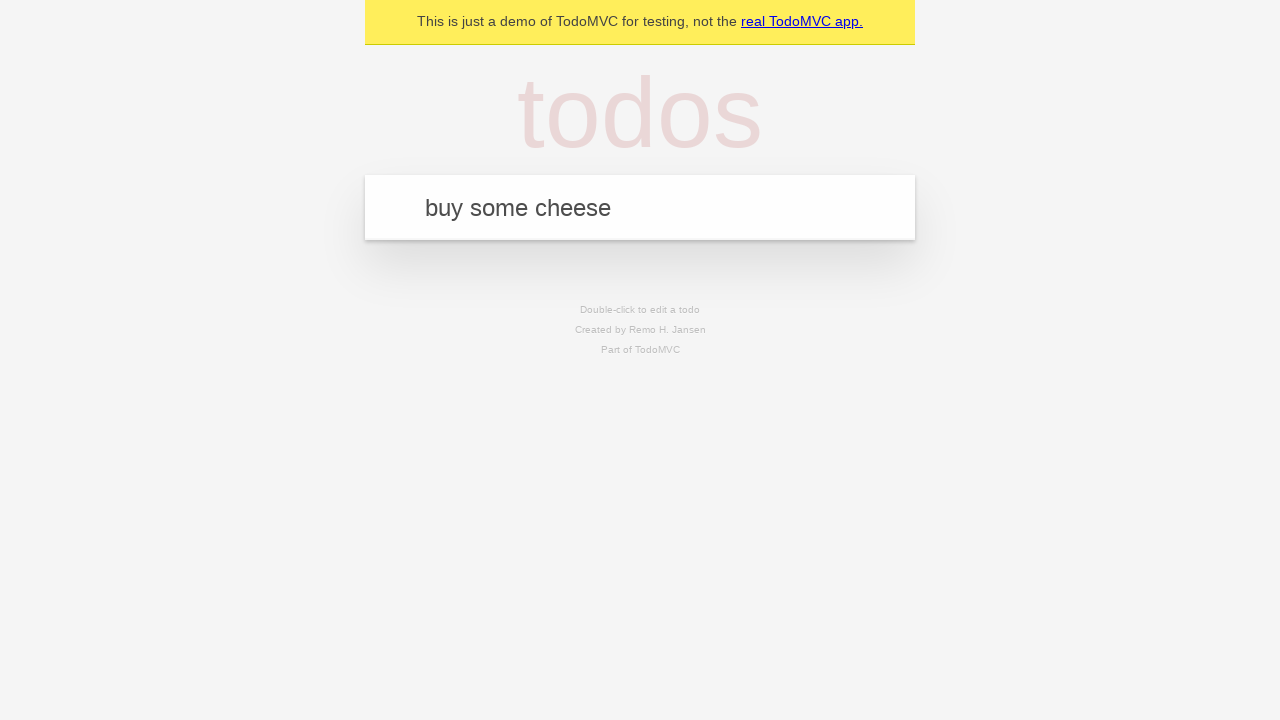

Pressed Enter to create todo 'buy some cheese' on internal:attr=[placeholder="What needs to be done?"i]
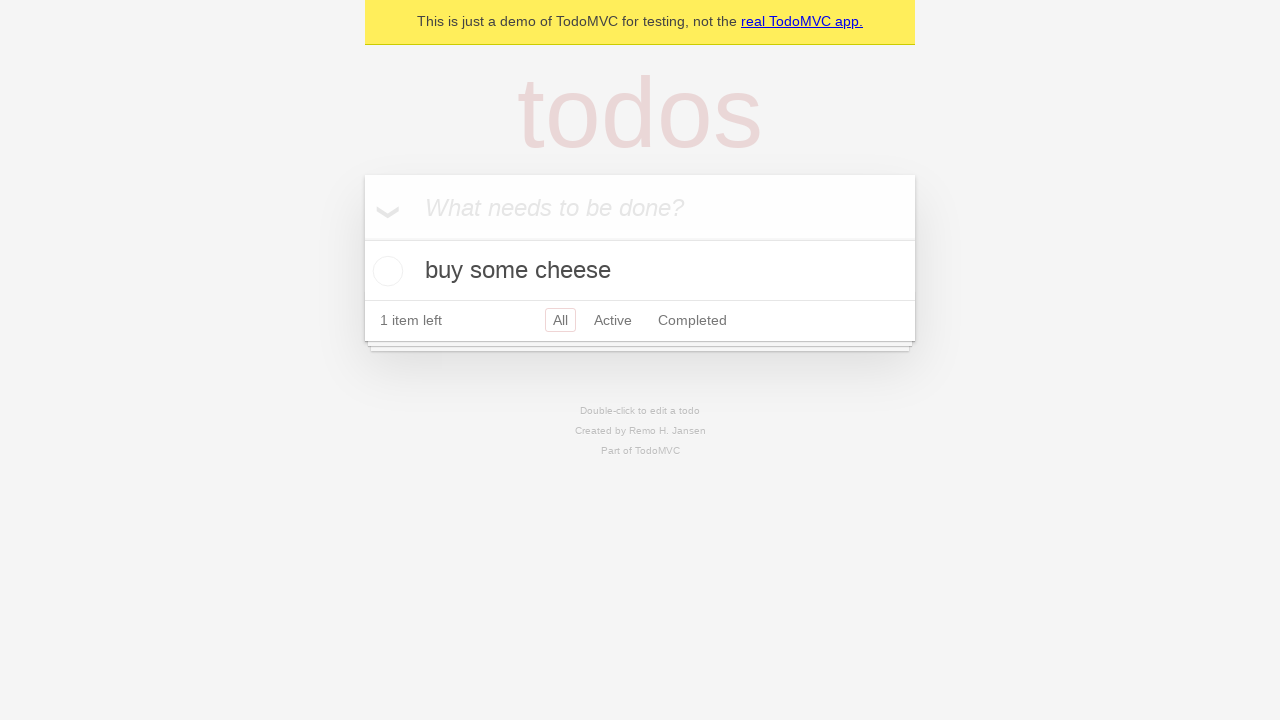

Filled new todo input with 'feed the cat' on internal:attr=[placeholder="What needs to be done?"i]
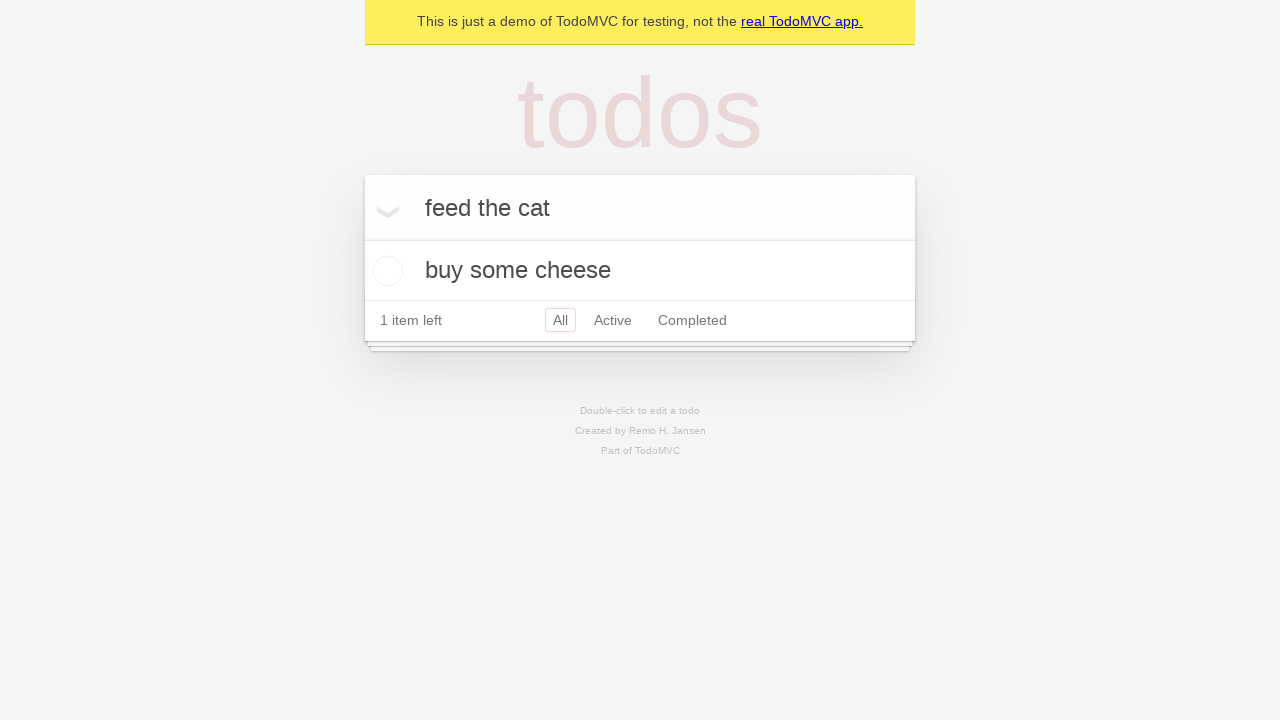

Pressed Enter to create todo 'feed the cat' on internal:attr=[placeholder="What needs to be done?"i]
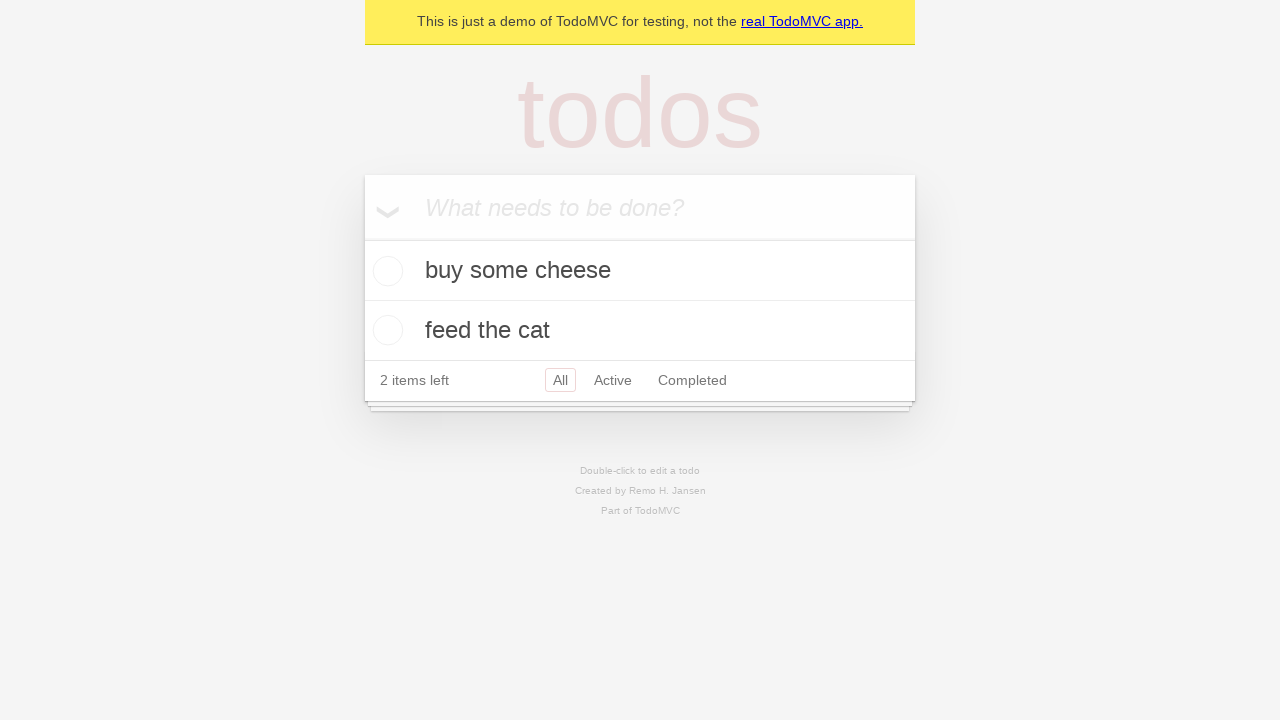

Filled new todo input with 'book a doctors appointment' on internal:attr=[placeholder="What needs to be done?"i]
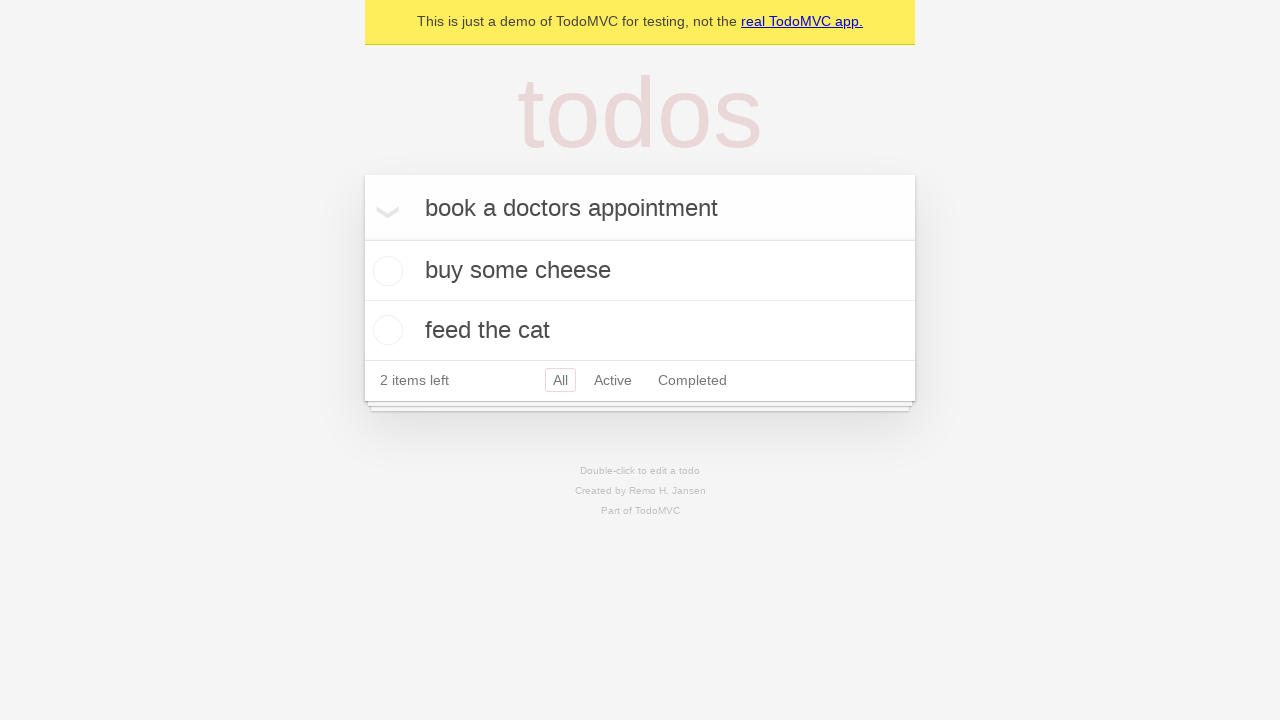

Pressed Enter to create todo 'book a doctors appointment' on internal:attr=[placeholder="What needs to be done?"i]
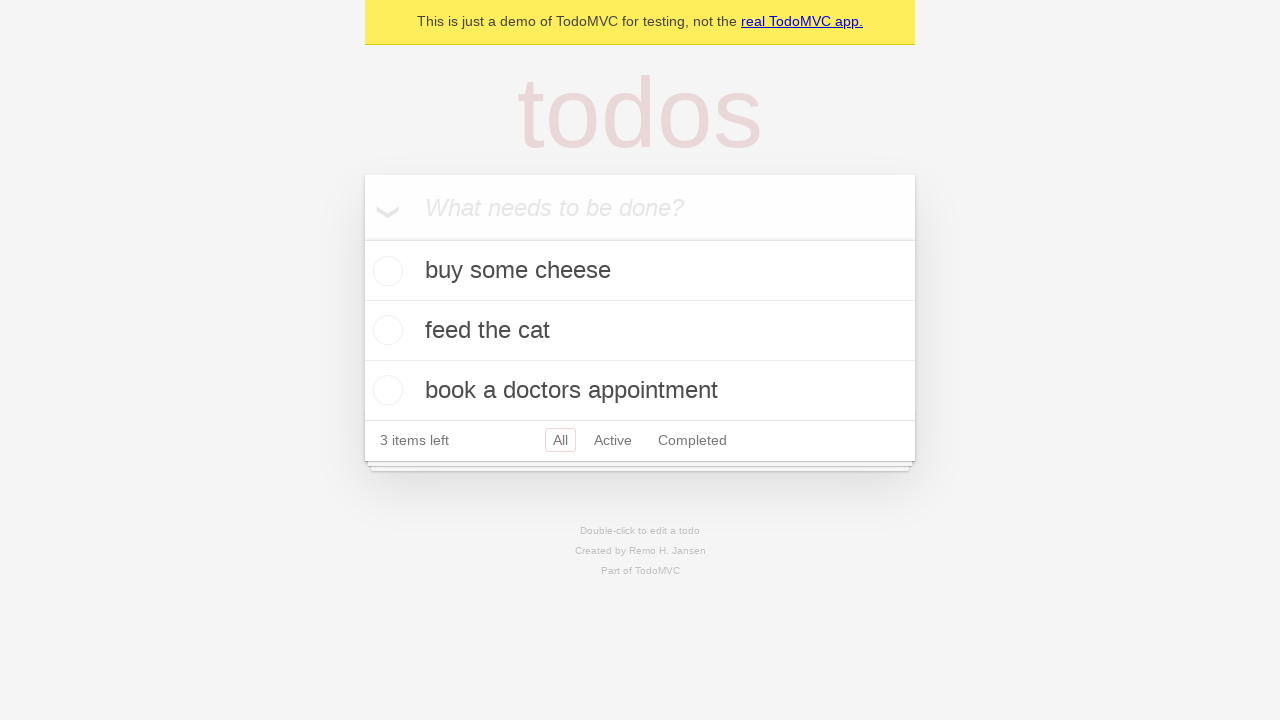

Waited for all 3 todo items to load
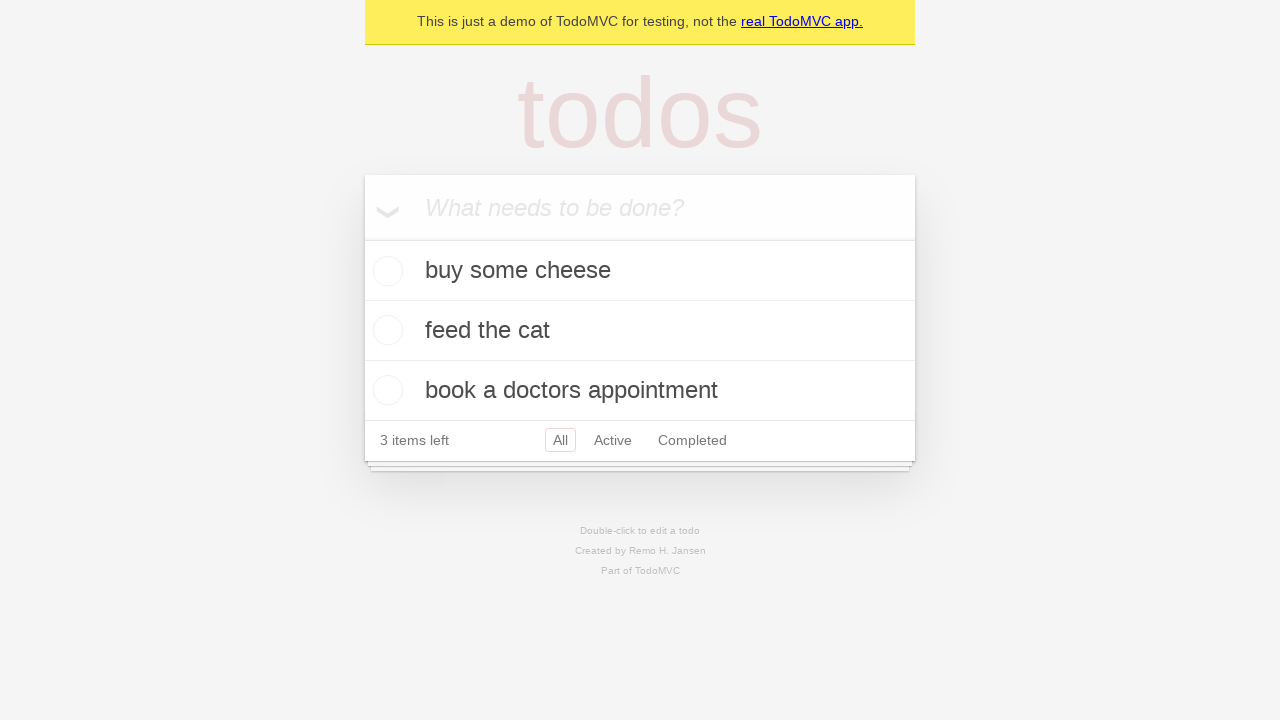

Double-clicked second todo item to enter edit mode at (640, 331) on internal:testid=[data-testid="todo-item"s] >> nth=1
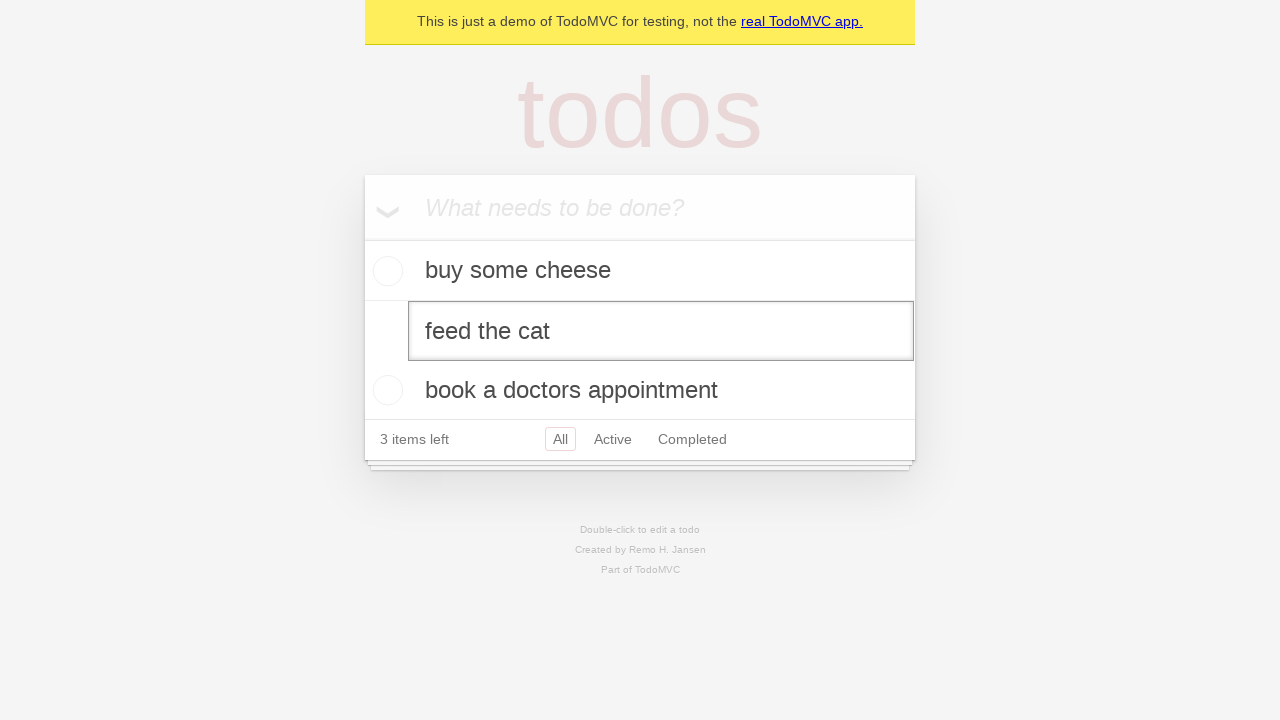

Filled edit input with text containing leading and trailing spaces on internal:testid=[data-testid="todo-item"s] >> nth=1 >> internal:role=textbox[nam
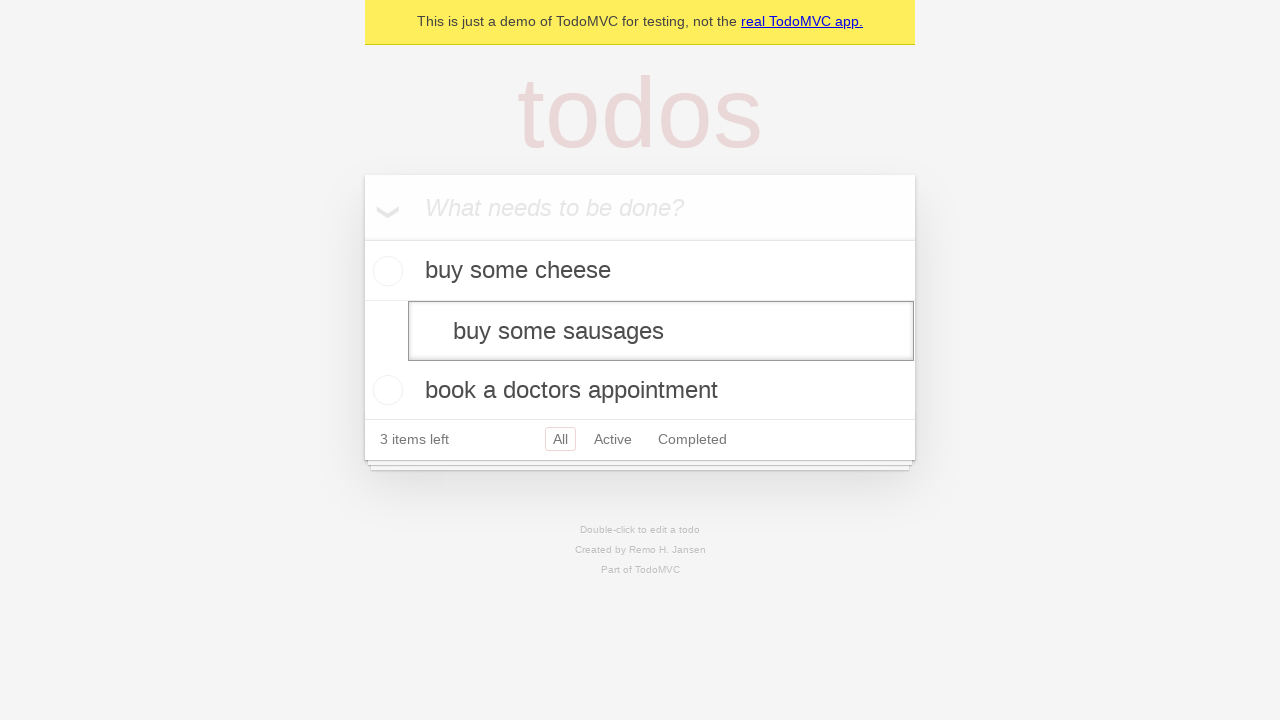

Pressed Enter to save edited todo text with trimmed spaces on internal:testid=[data-testid="todo-item"s] >> nth=1 >> internal:role=textbox[nam
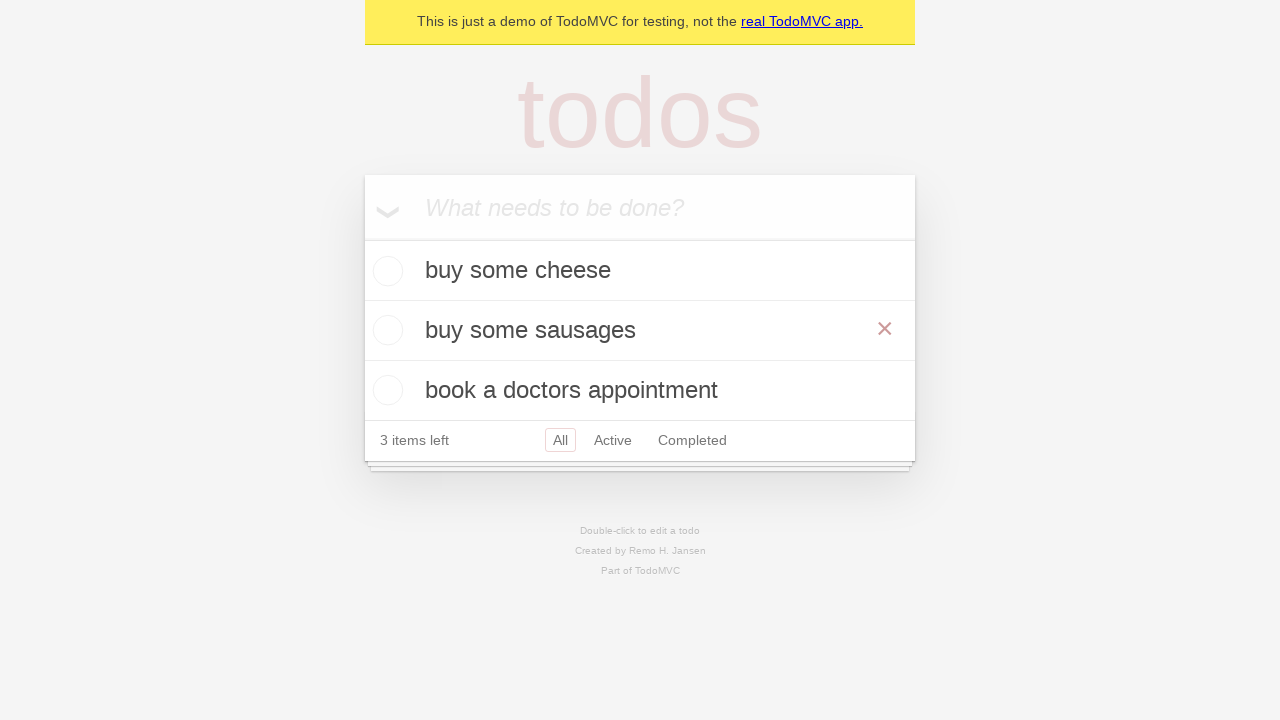

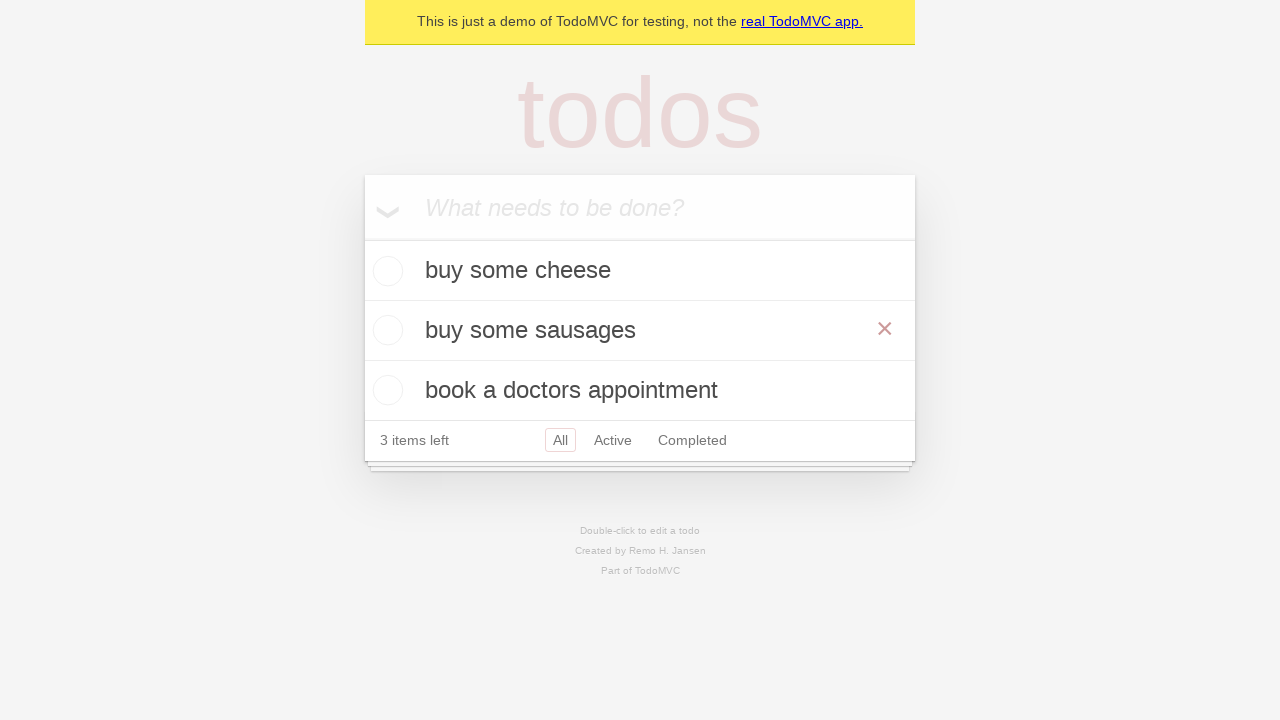